Tests JavaScript confirmation dialog by clicking a button, accepting the confirm dialog, verifying the message, then dismissing another confirm dialog and verifying the cancel message.

Starting URL: https://loopcamp.vercel.app/javascript-alerts.html

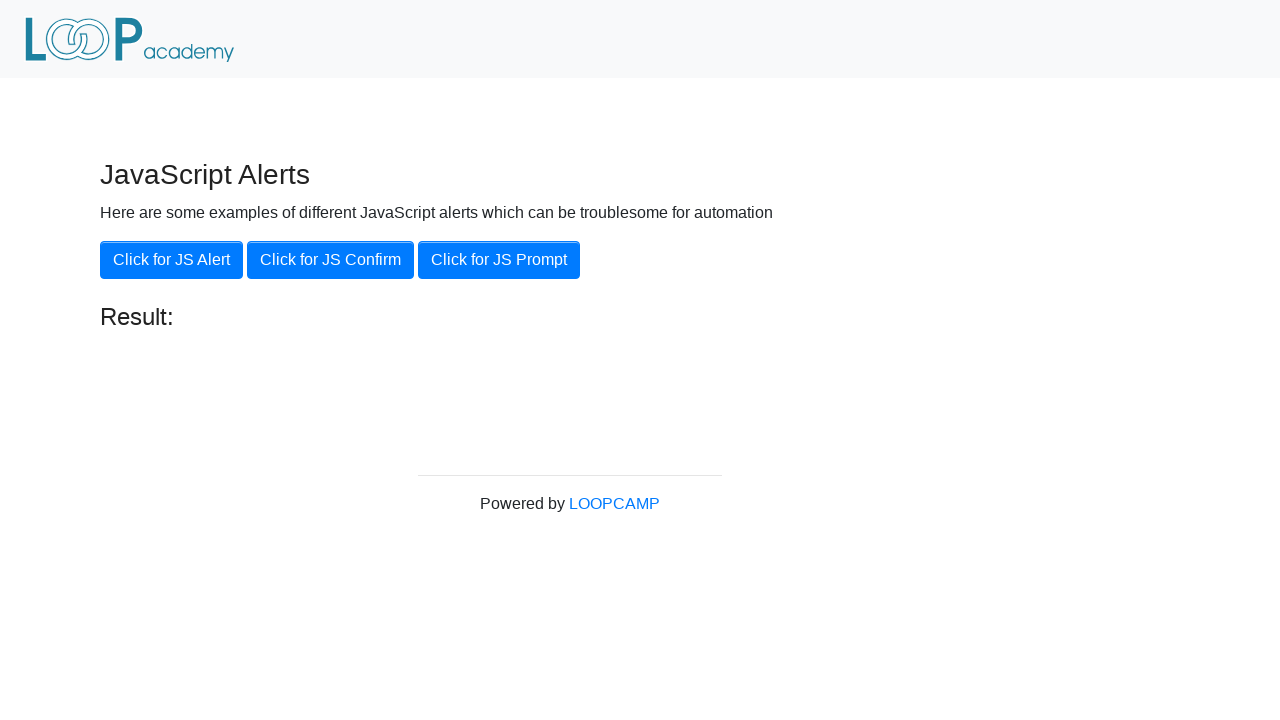

Set up dialog handler to accept confirmation
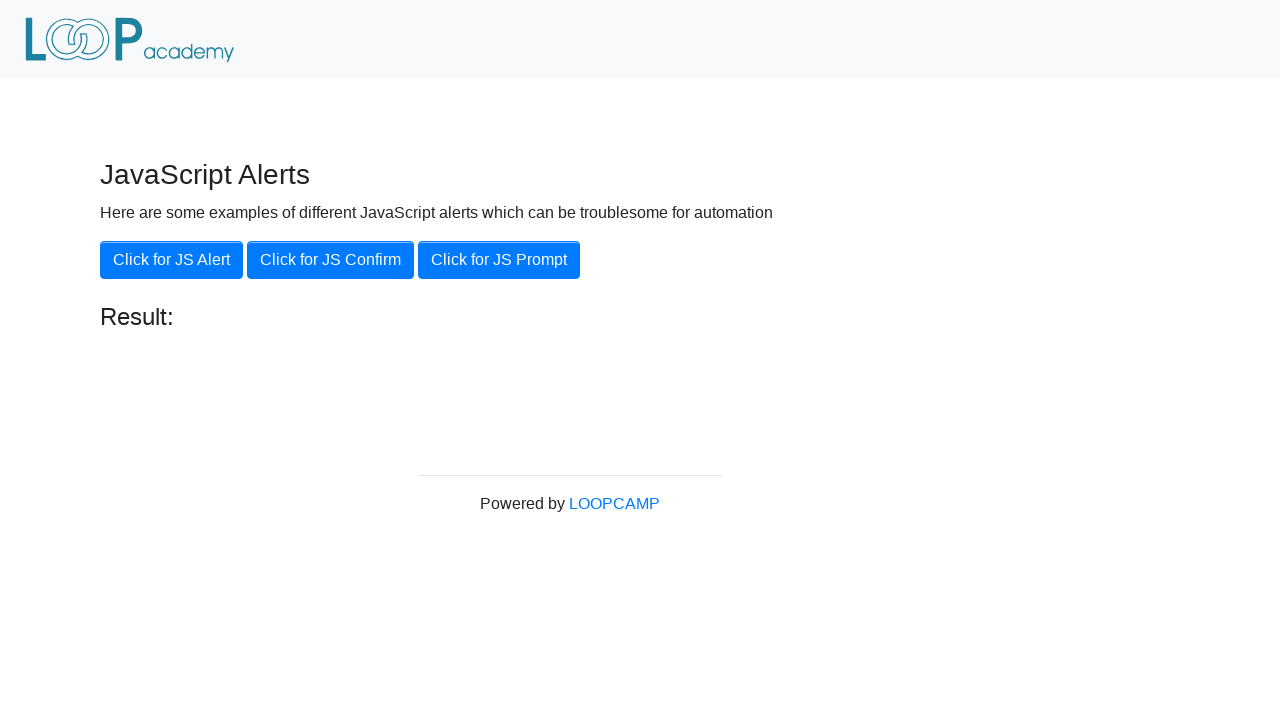

Clicked 'Click for JS Confirm' button at (330, 260) on xpath=//button[.='Click for JS Confirm']
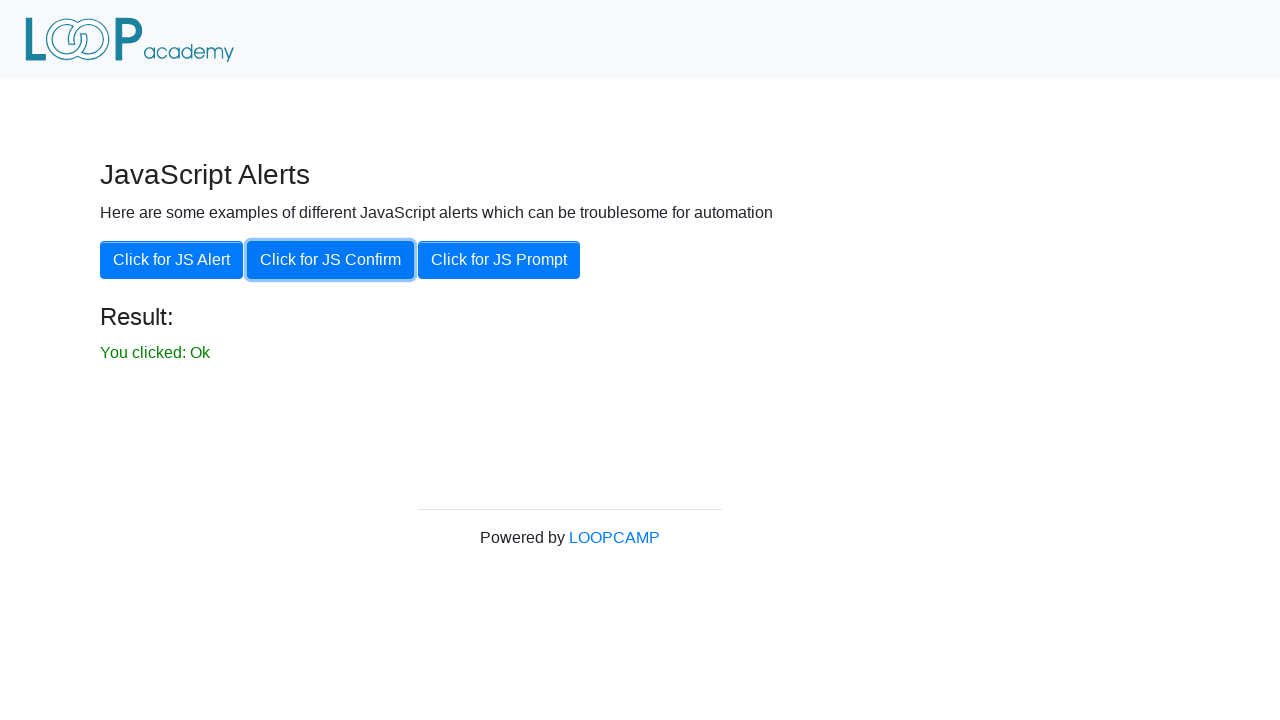

Result element loaded after accepting confirmation dialog
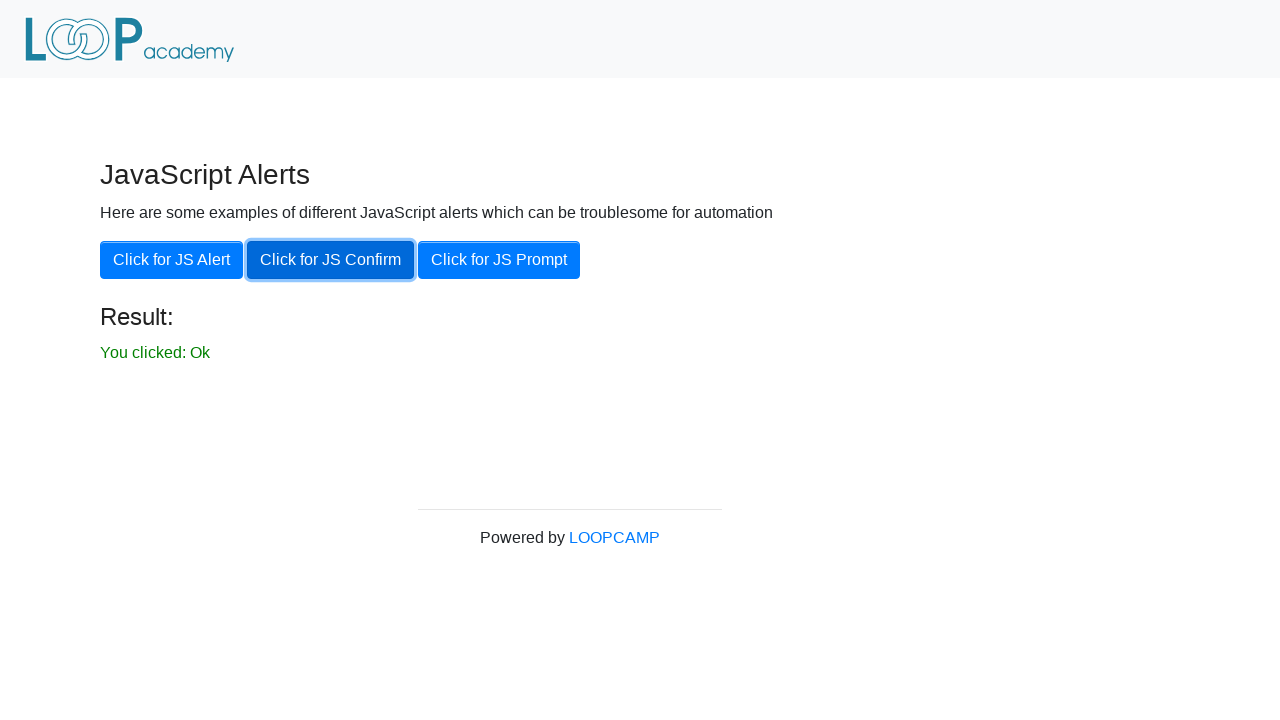

Retrieved result text: 'You clicked: Ok'
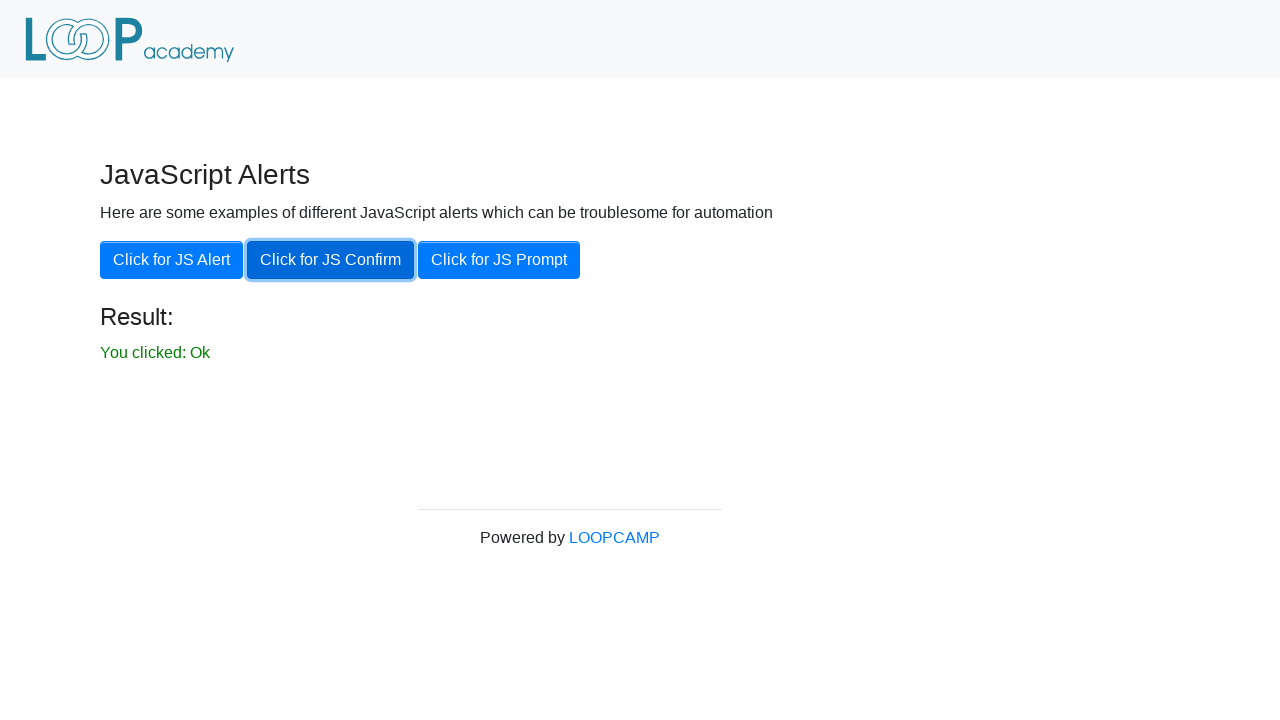

Verified 'You clicked: Ok' message is displayed
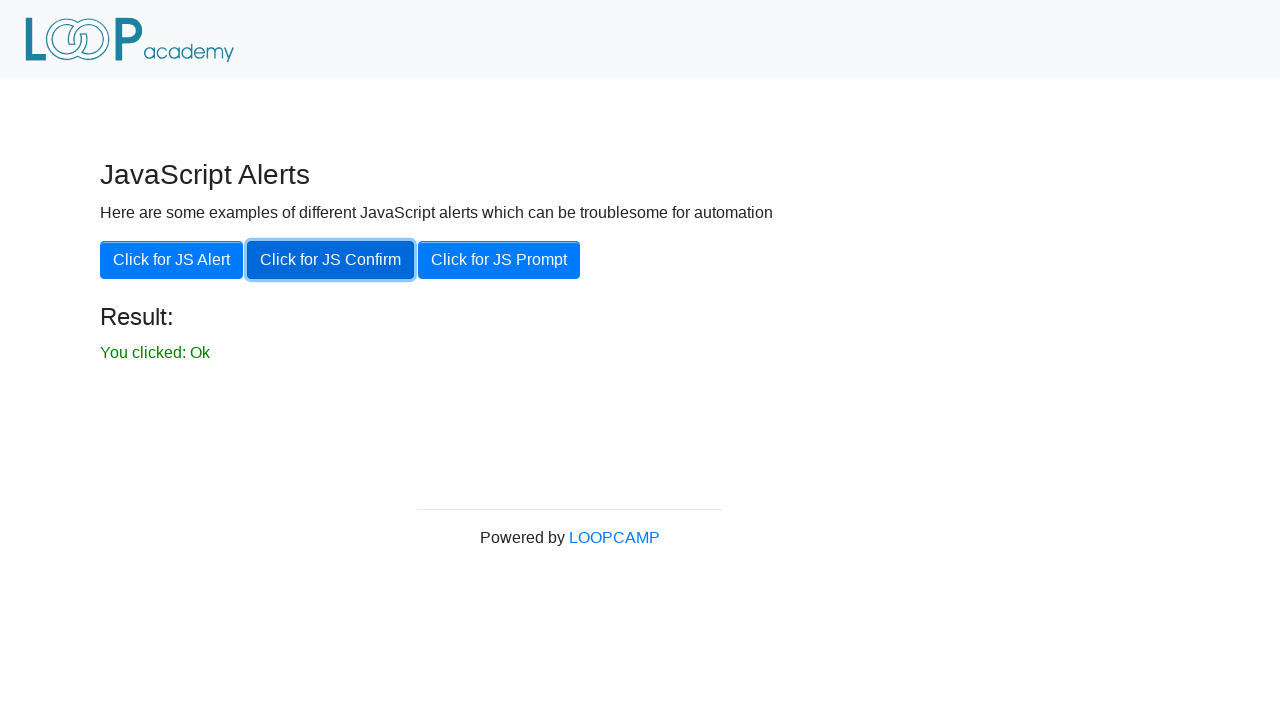

Set up dialog handler to dismiss confirmation
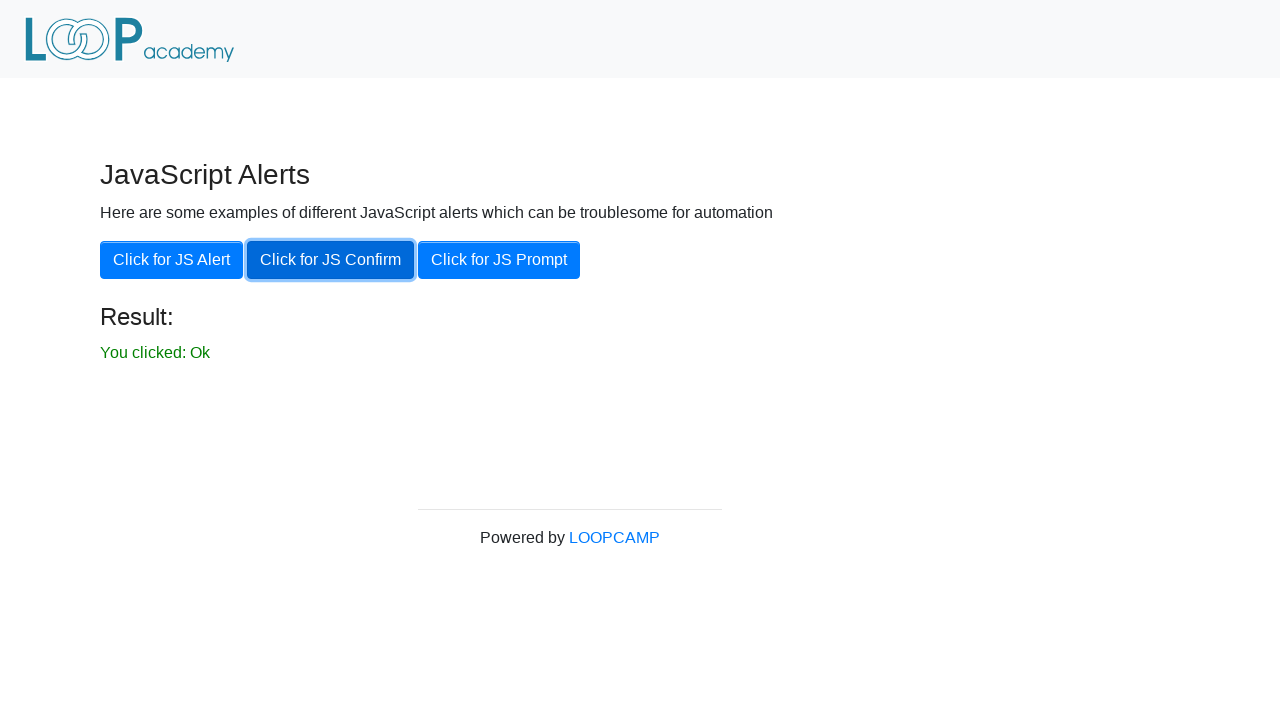

Clicked 'Click for JS Confirm' button again at (330, 260) on xpath=//button[.='Click for JS Confirm']
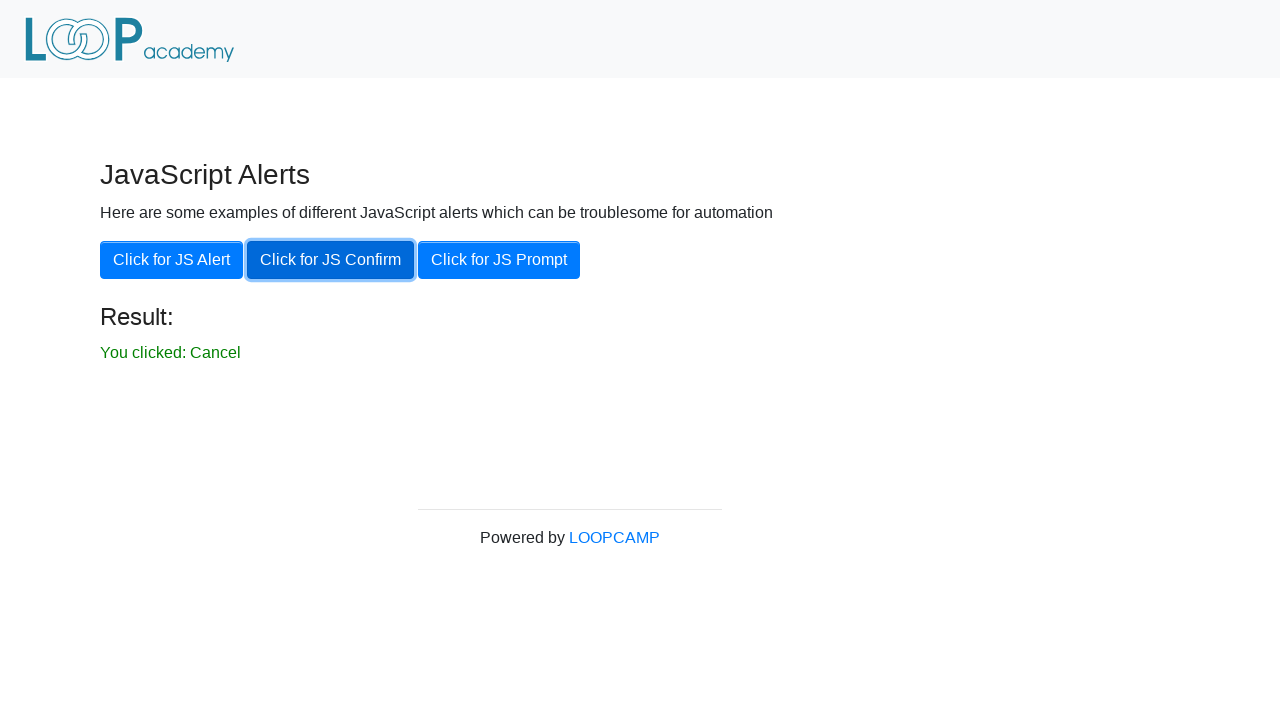

Retrieved result text after dismissing: 'You clicked: Cancel'
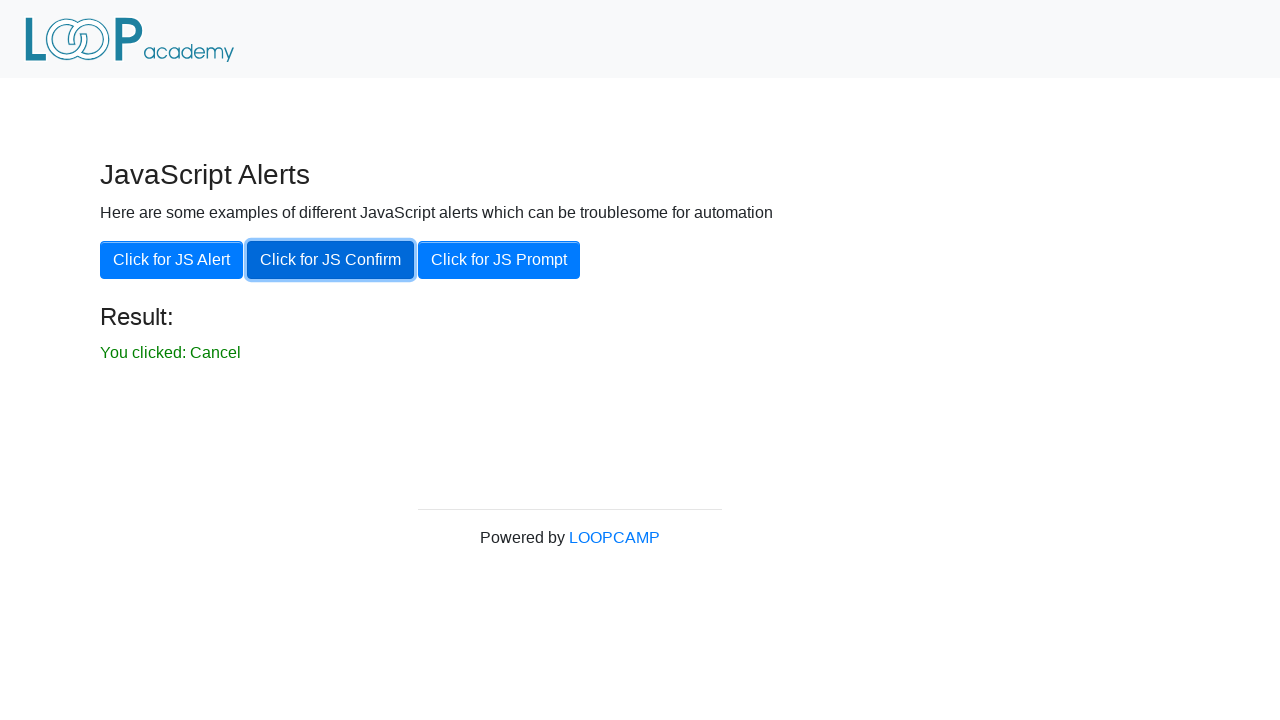

Verified 'You clicked: Cancel' message is displayed
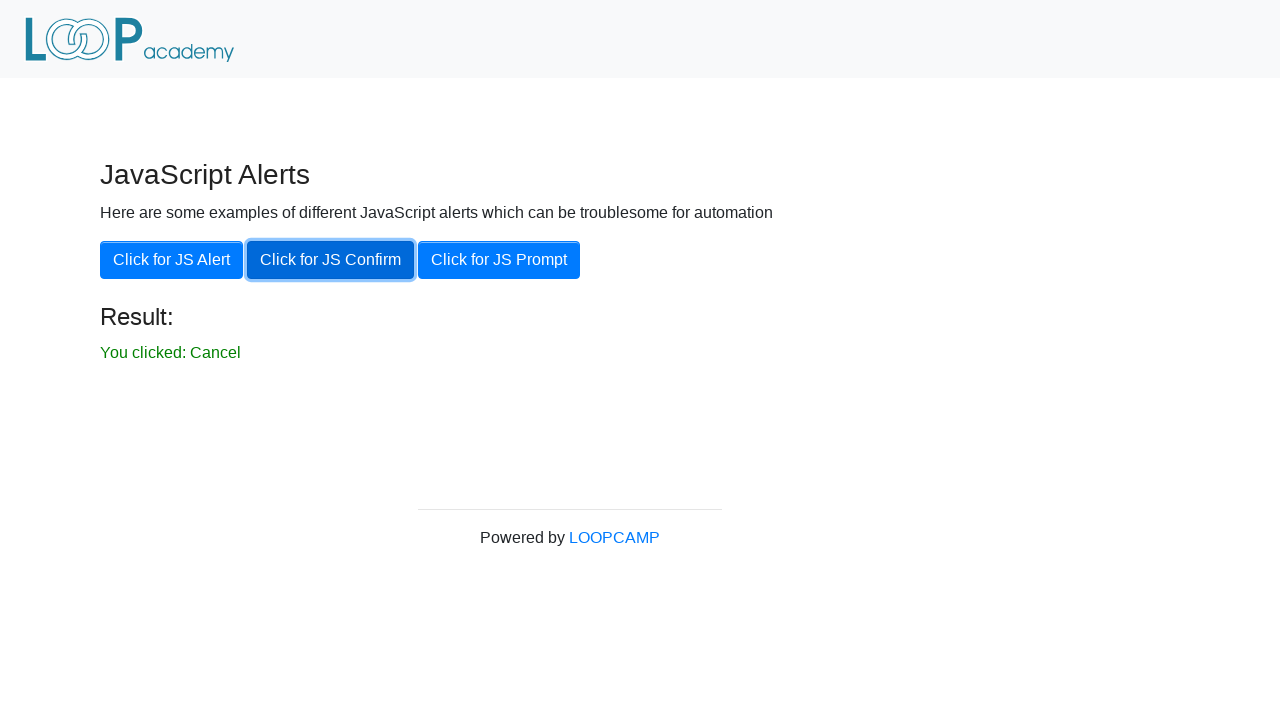

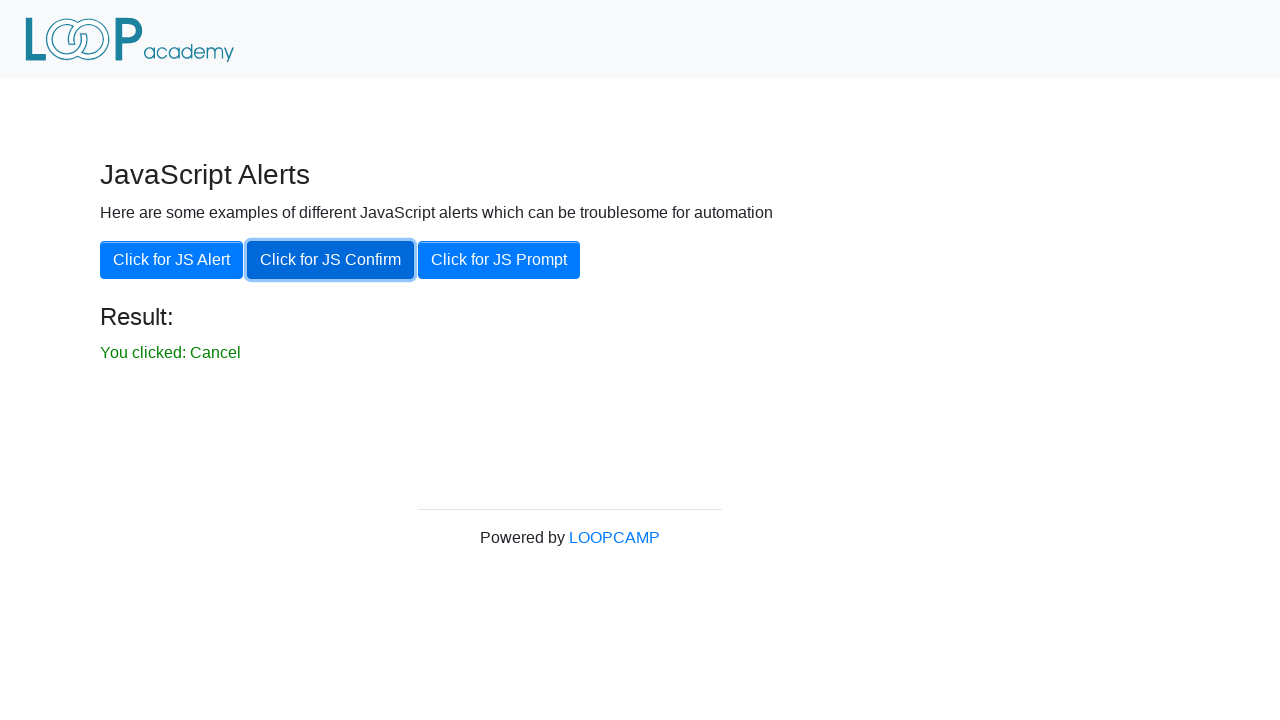